Tests Python.org search functionality by entering "pycon" in the search field and submitting

Starting URL: http://www.python.org

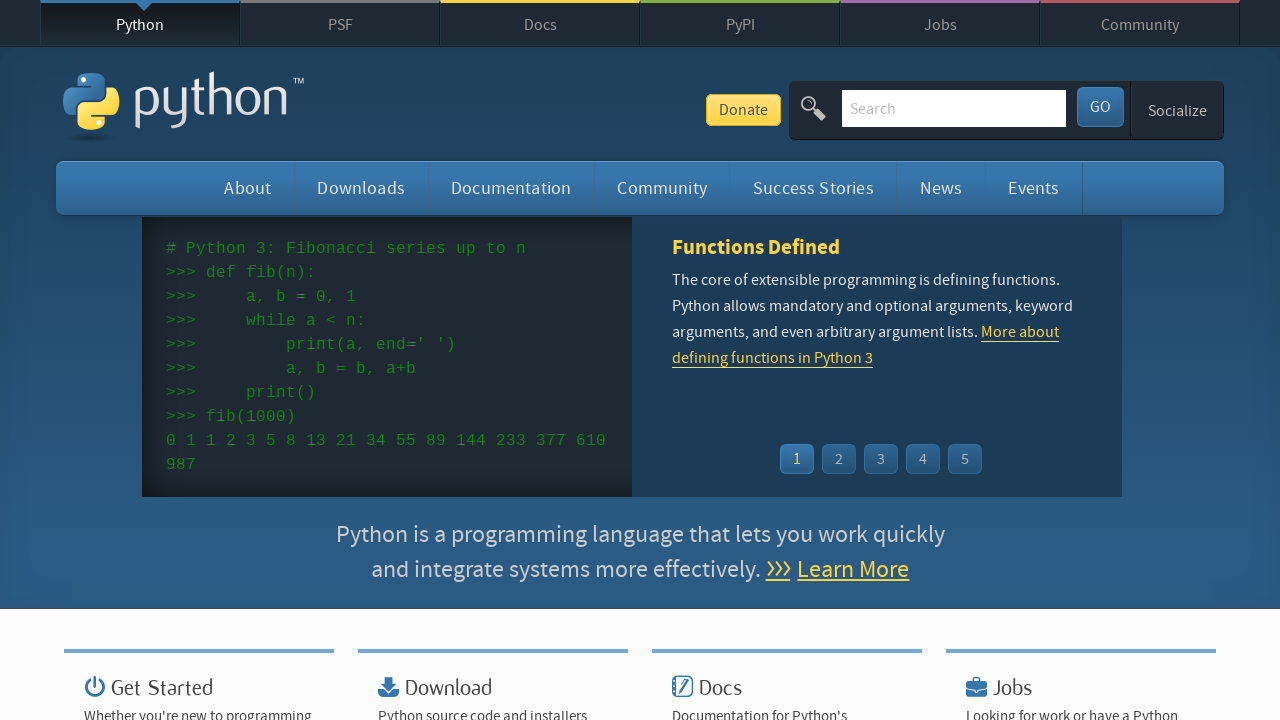

Located and cleared the search field on input[name='q']
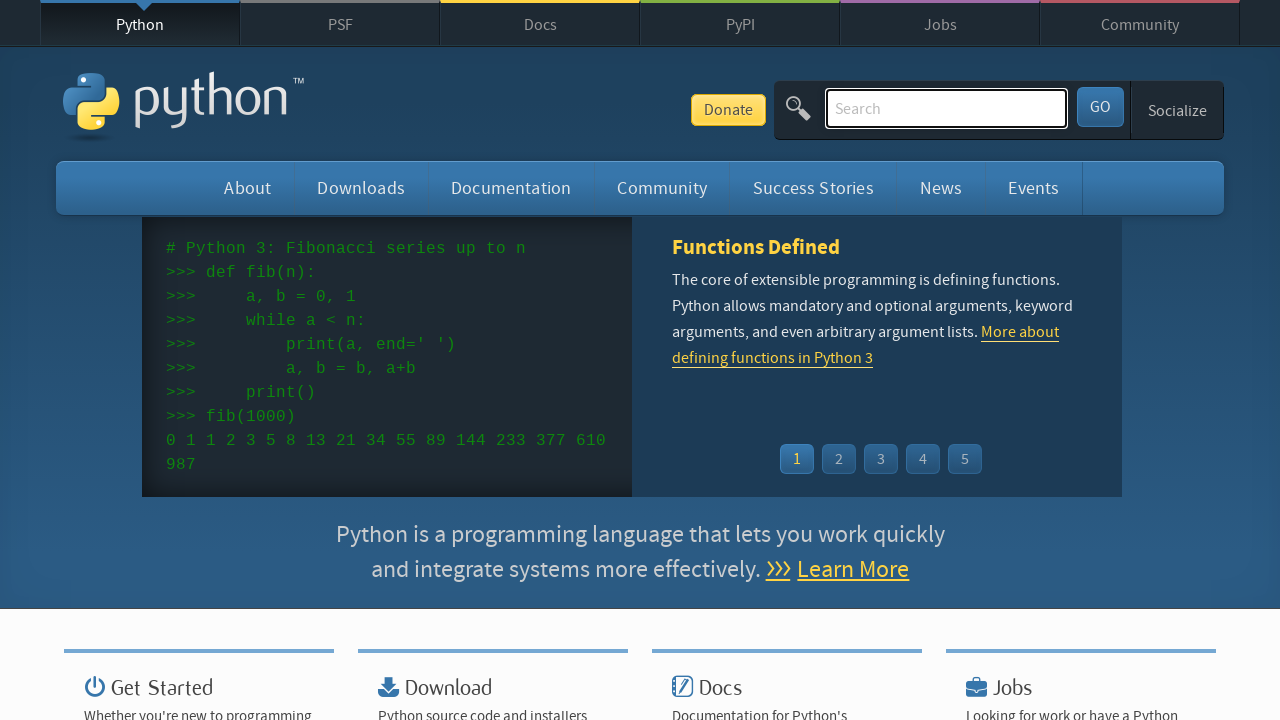

Entered 'pycon' in the search field on input[name='q']
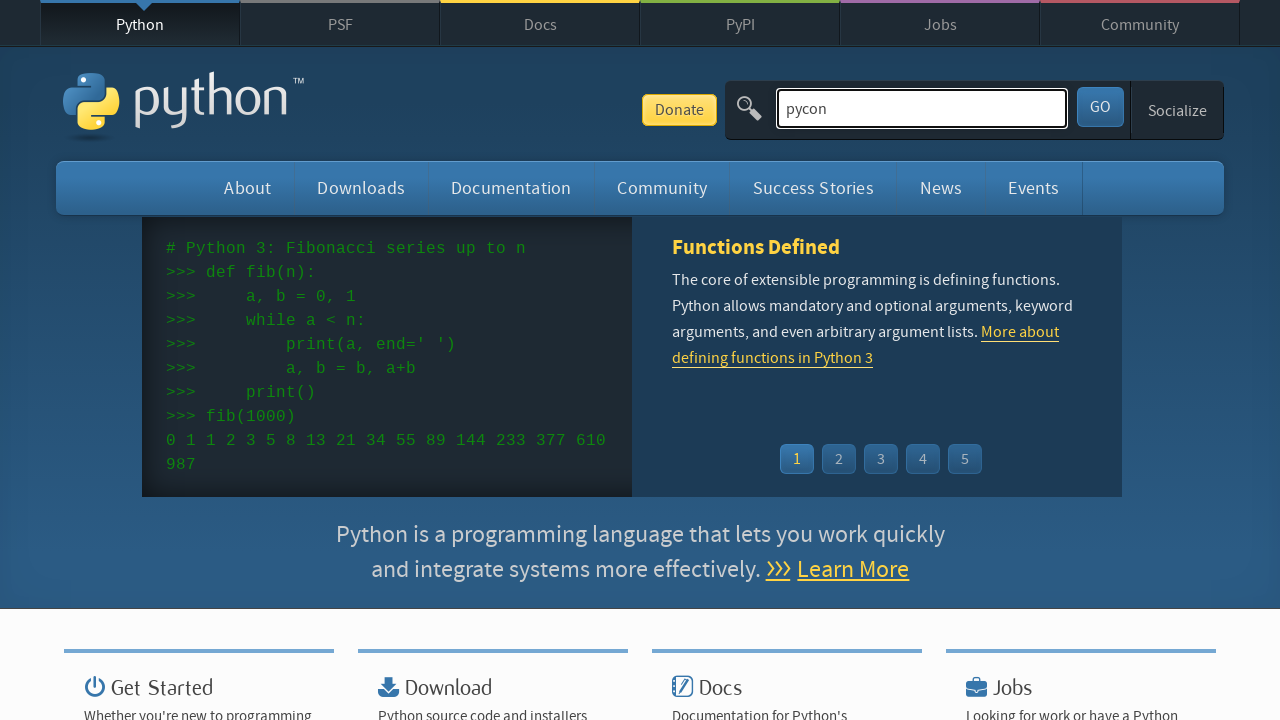

Submitted search by pressing Enter on input[name='q']
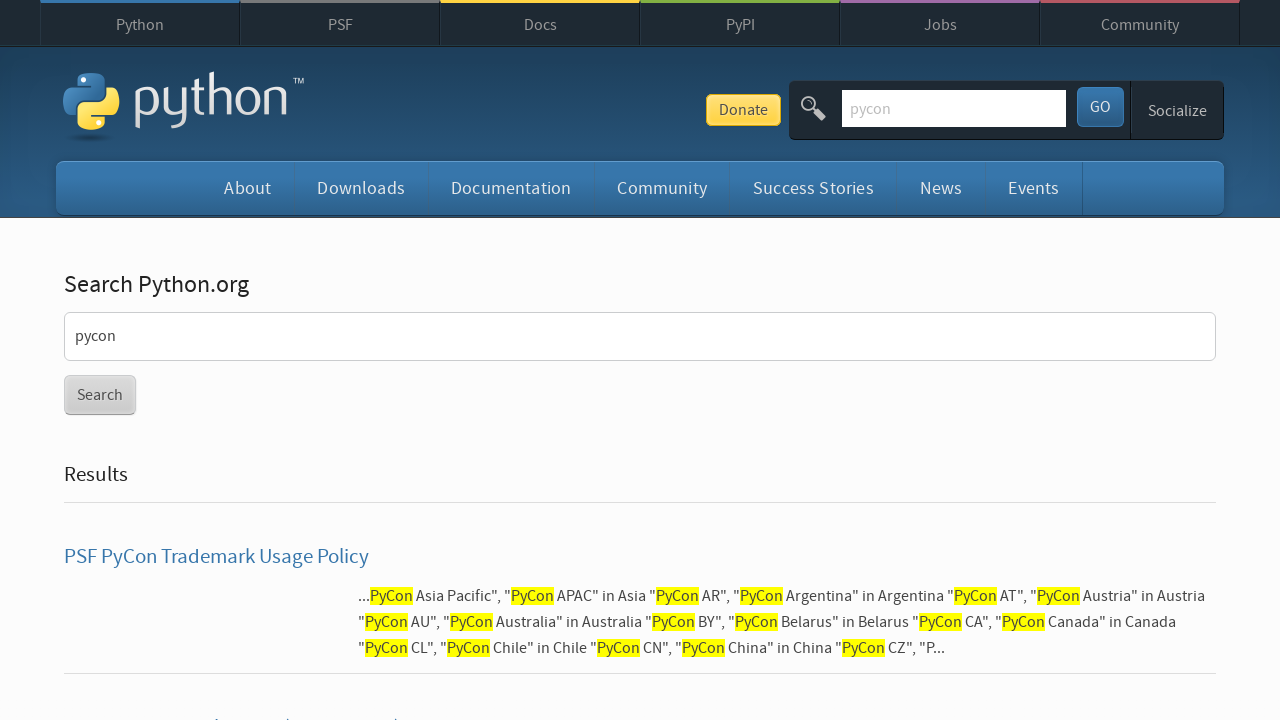

Search results page fully loaded and network idle
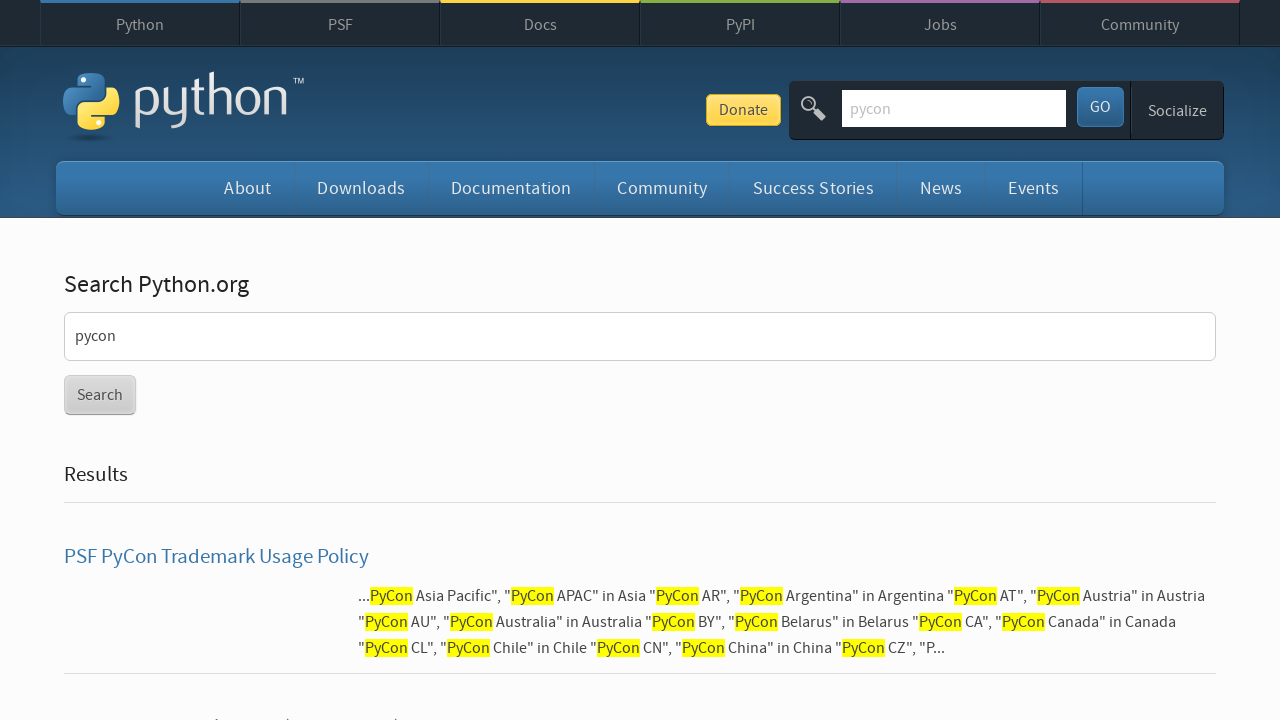

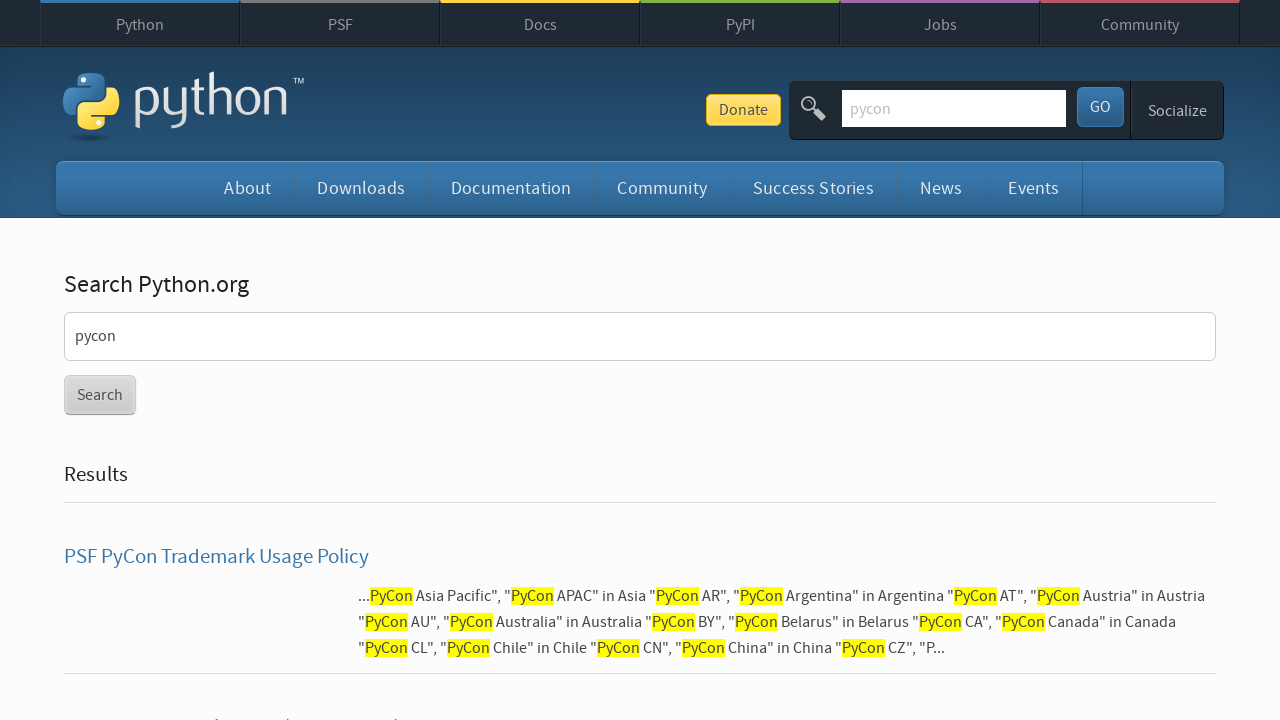